Navigates to the Rahul Shetty Academy dropdowns practice page to verify the page loads successfully

Starting URL: https://rahulshettyacademy.com/dropdownsPractise/

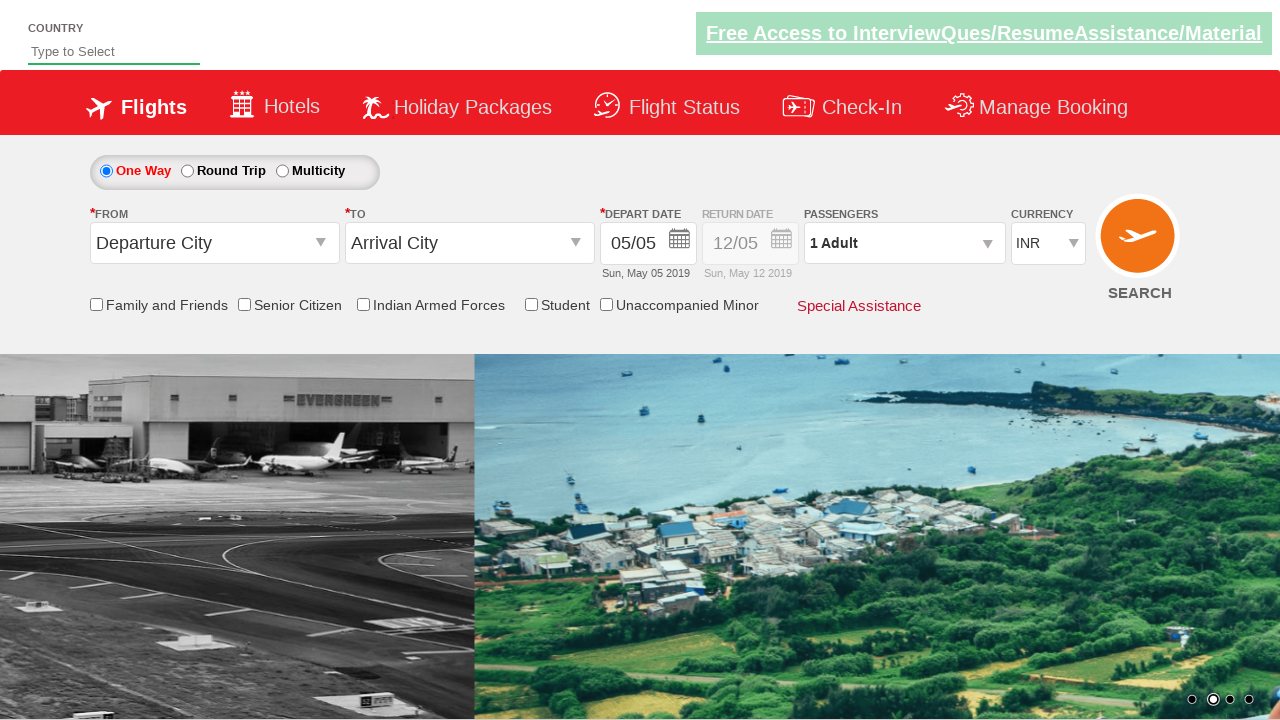

Waited for page to reach domcontentloaded state on Rahul Shetty Academy dropdowns practice page
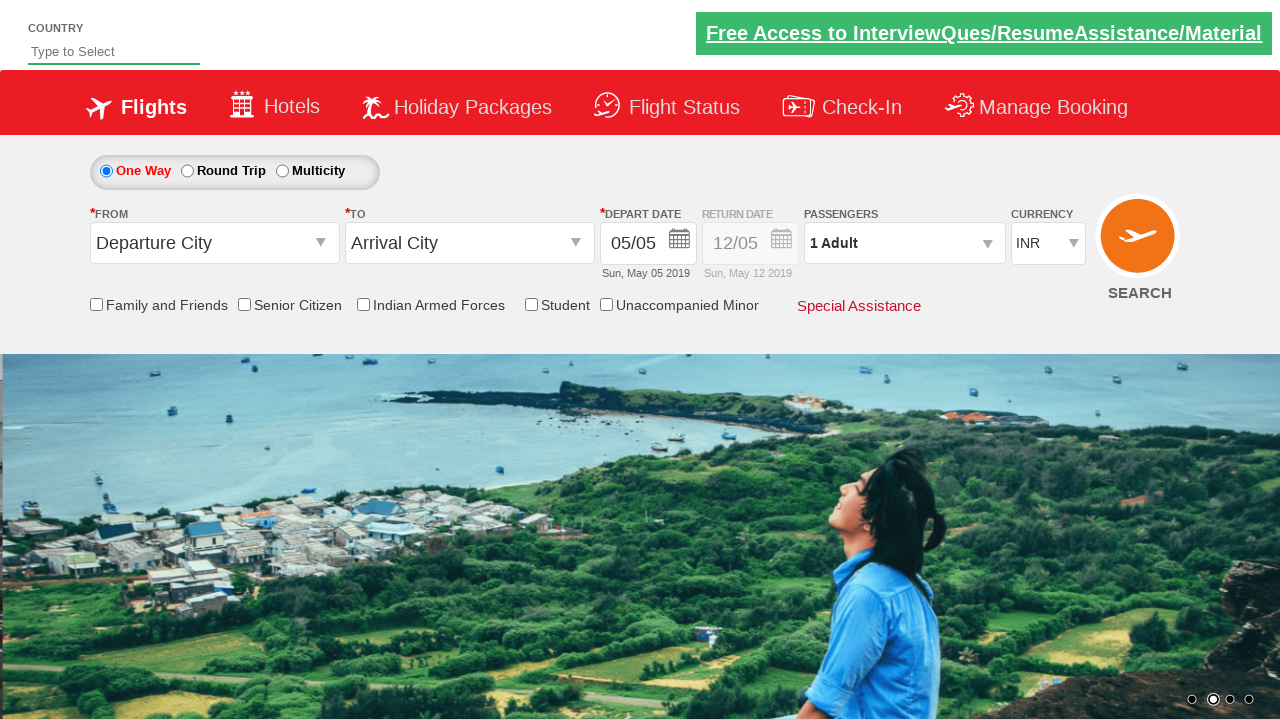

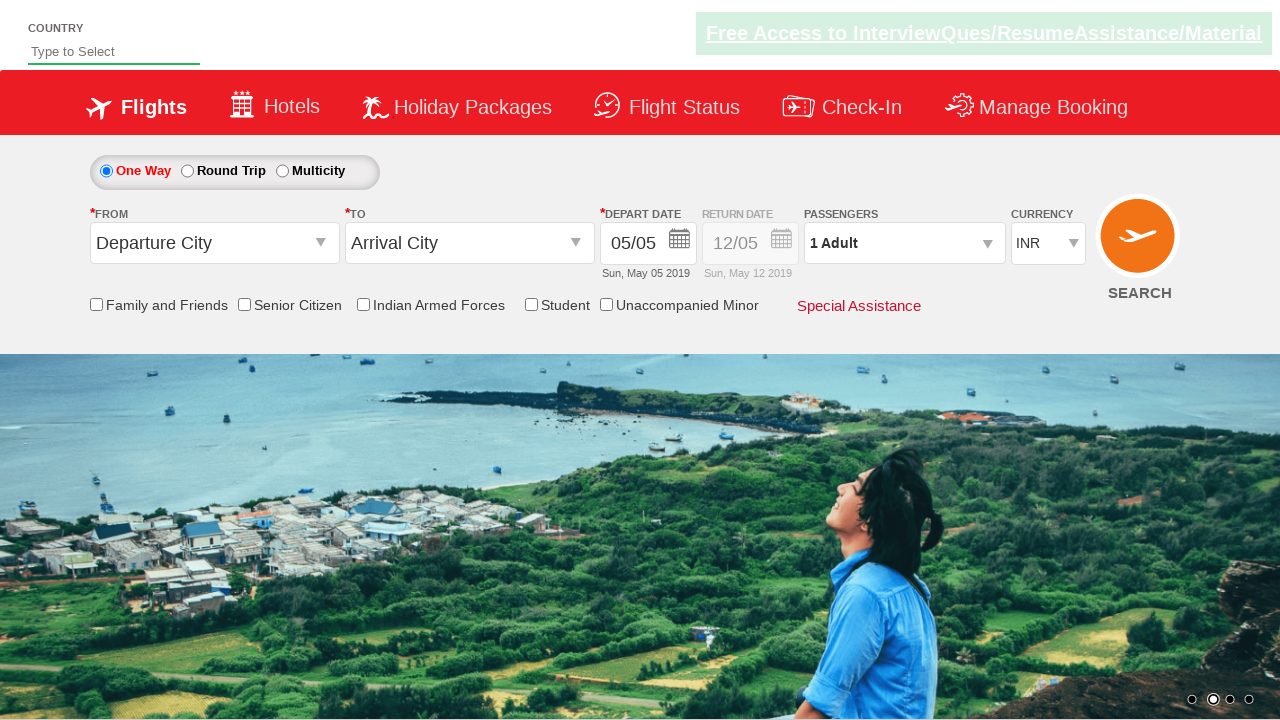